Tests checkbox toggle functionality by clicking a checkbox twice to toggle it on and off

Starting URL: http://qa-assignment.oblakogroup.ru/board/aleksandr_rudnev

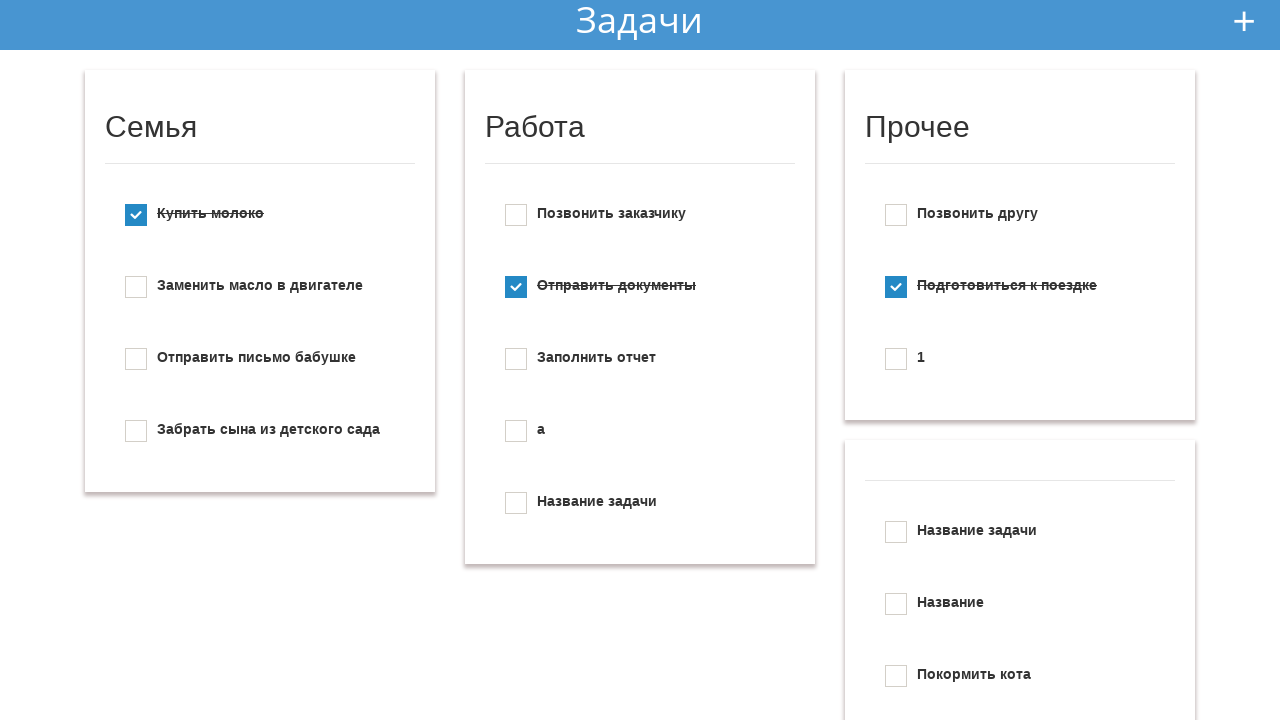

Clicked checkbox to toggle it on at (136, 215) on #todo_check
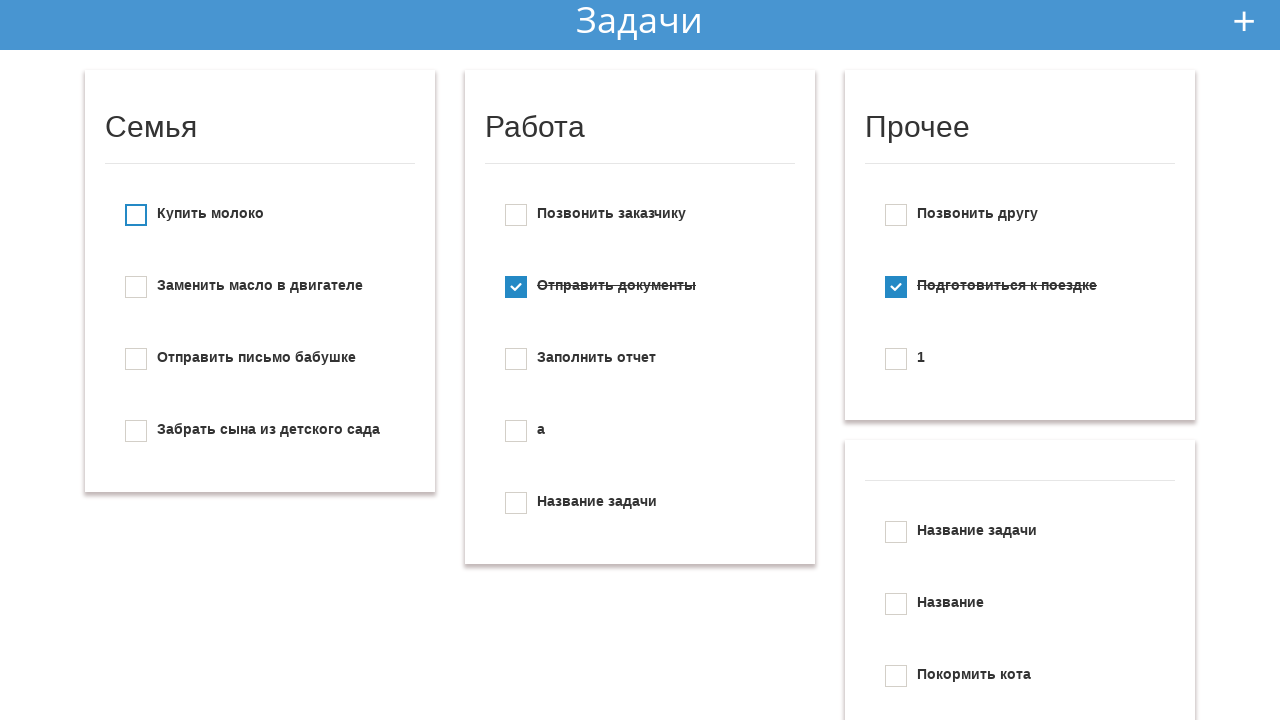

Waited 1 second for checkbox state change
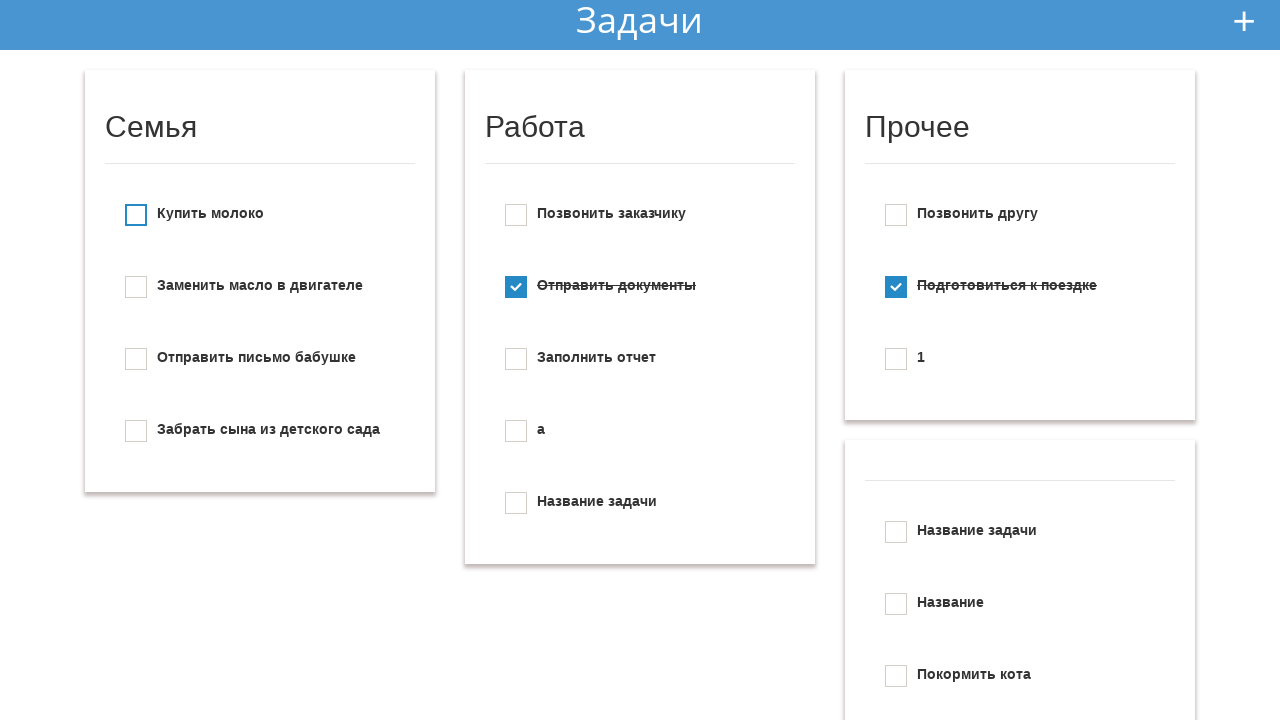

Clicked checkbox again to toggle it off at (136, 215) on #todo_check
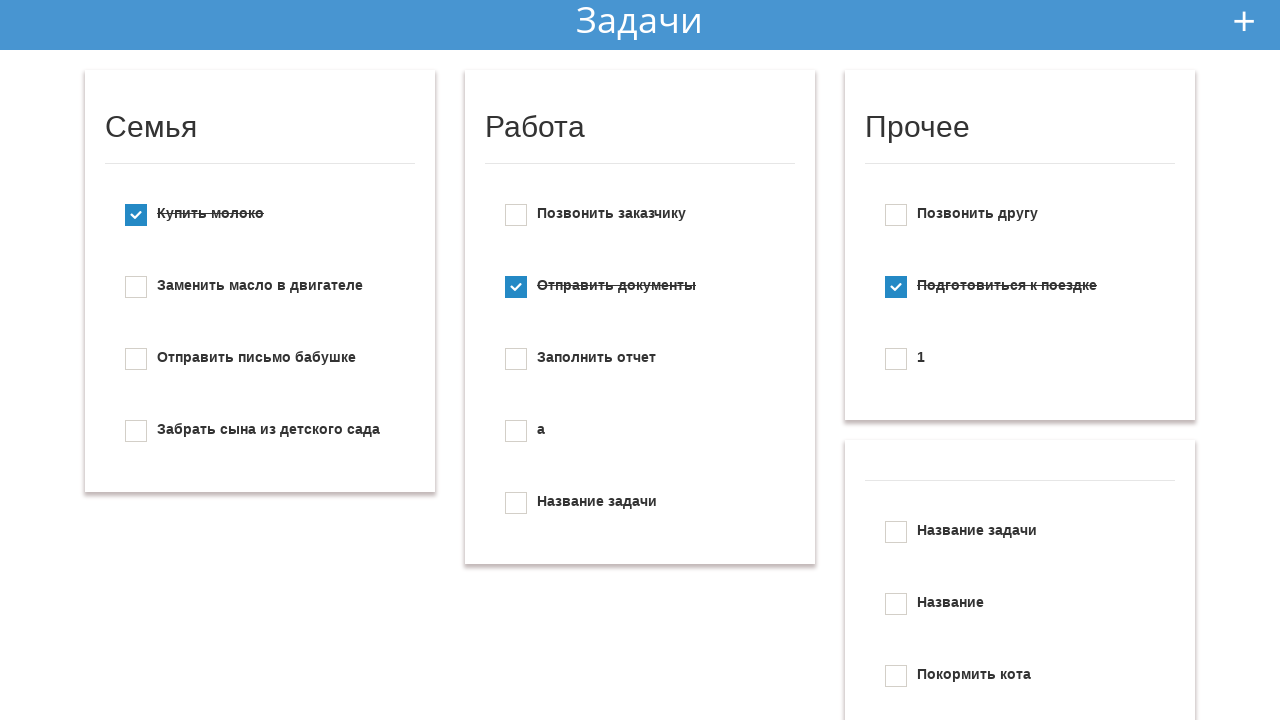

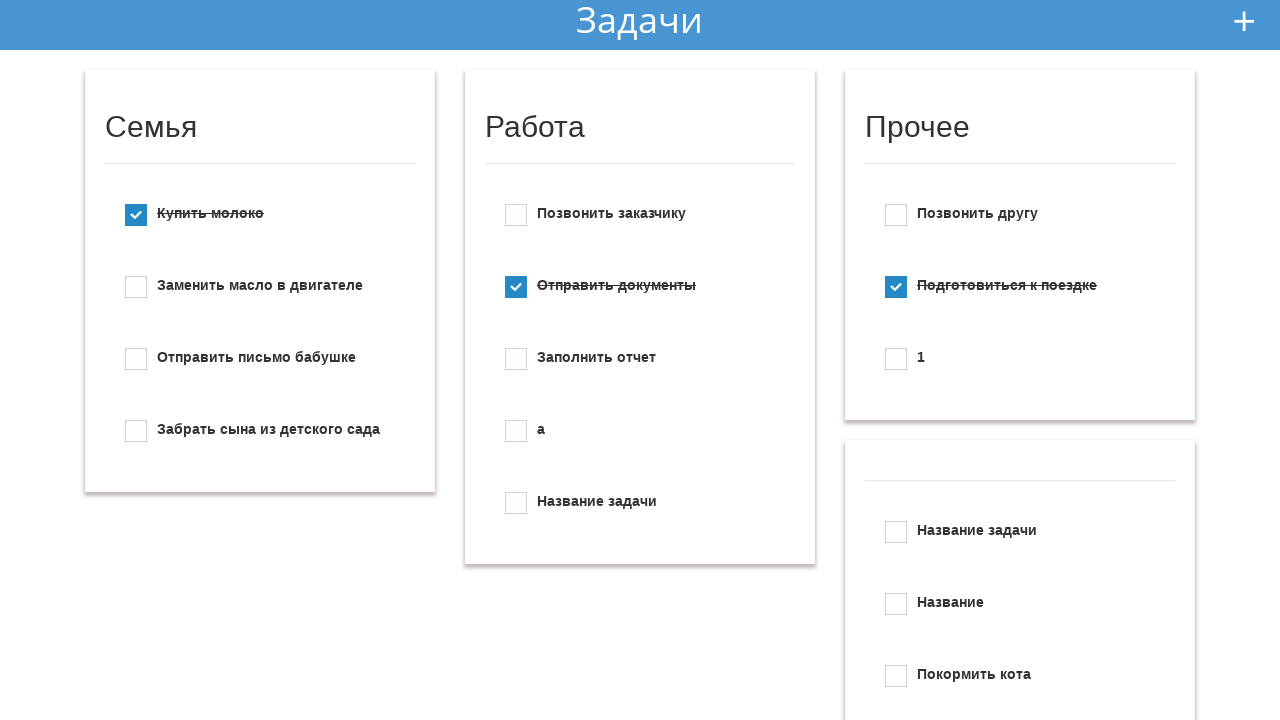